Navigates to the UPS homepage and waits for the page to load.

Starting URL: https://www.ups.com/us/en/Home.page

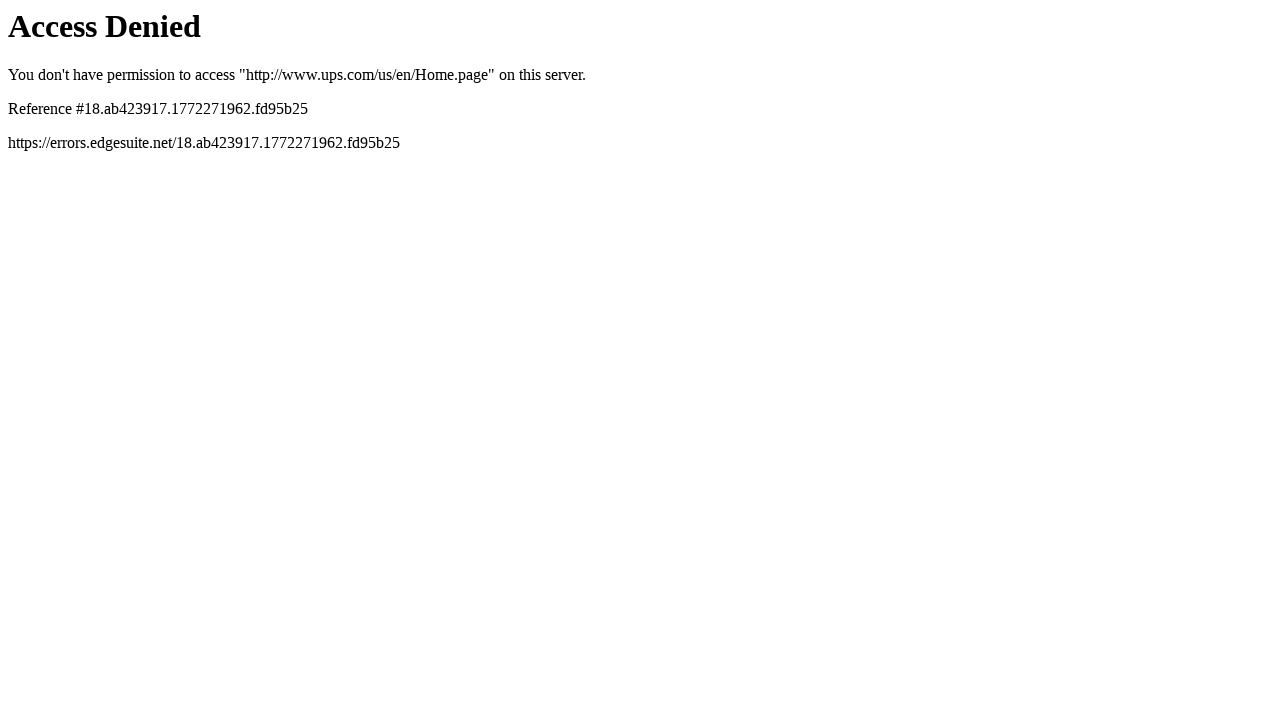

Navigated to UPS homepage
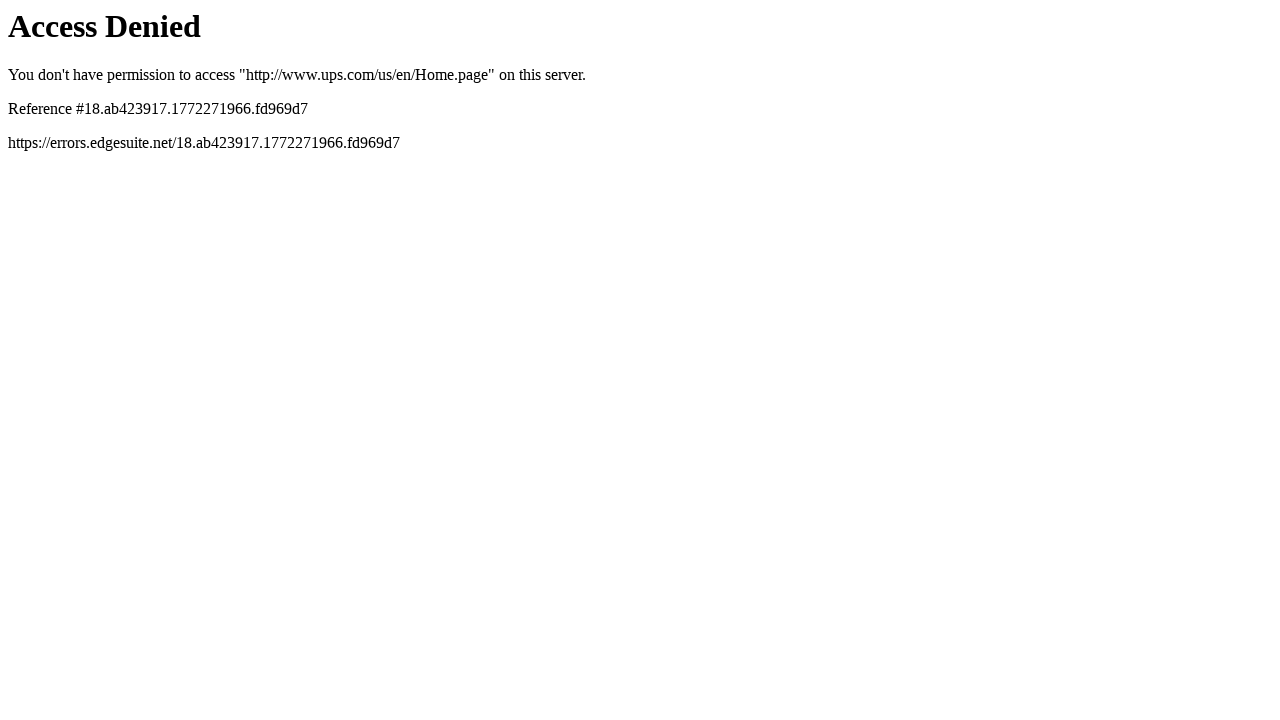

Page DOM content fully loaded
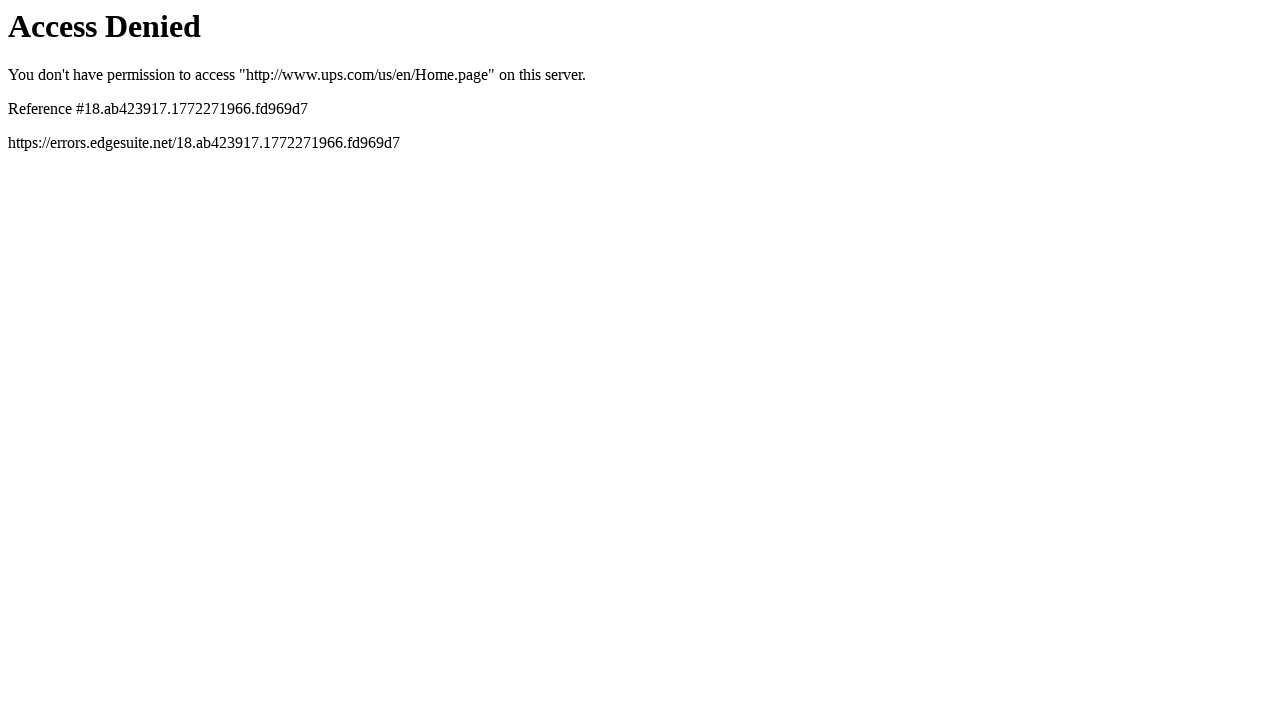

Body element appeared on page, confirming homepage loaded
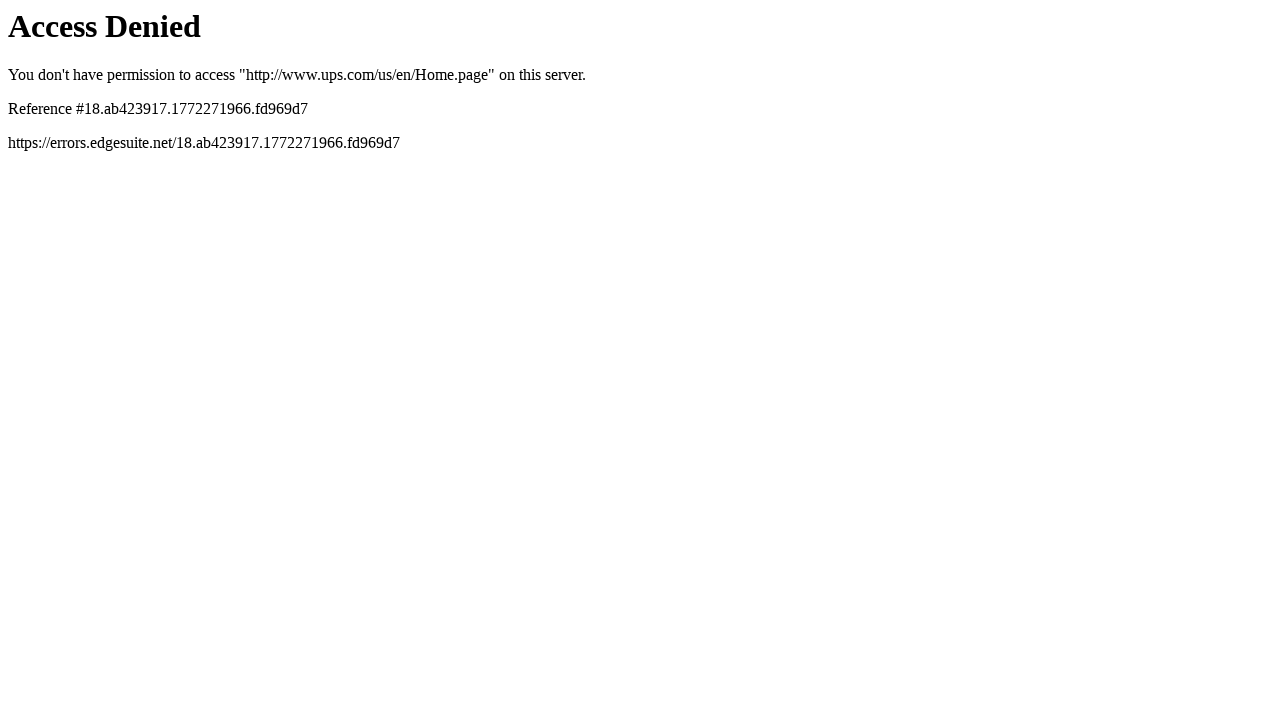

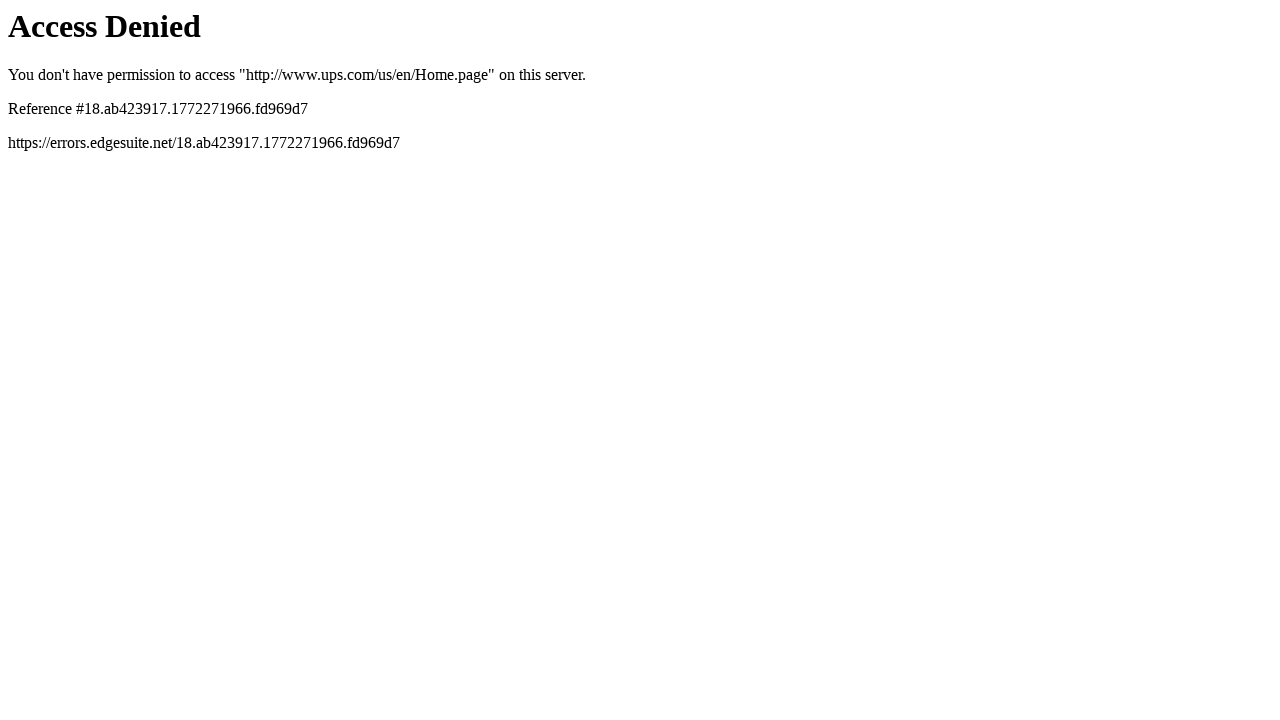